Tests mouse hover and context click functionality on a practice automation page by hovering over an element, right-clicking on a link, and then clicking a reload link

Starting URL: https://rahulshettyacademy.com/AutomationPractice/

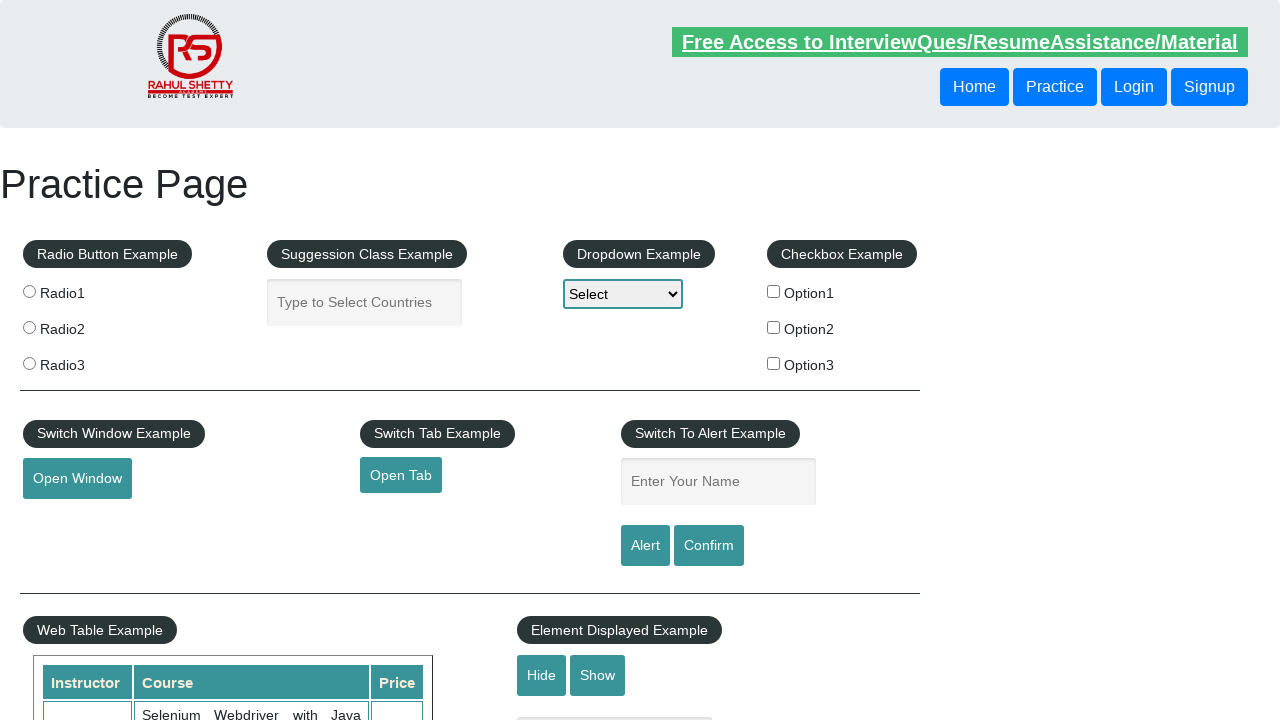

Navigated to automation practice page
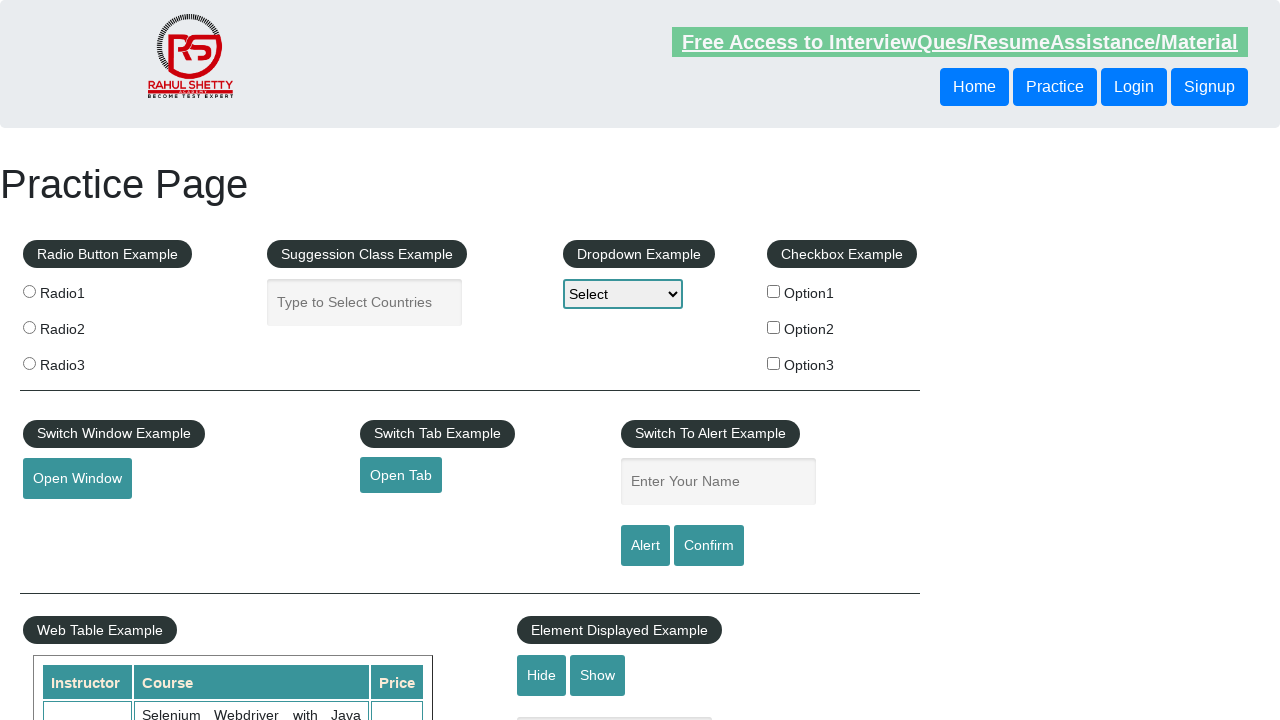

Hovered over the mouse hover element at (83, 361) on #mousehover
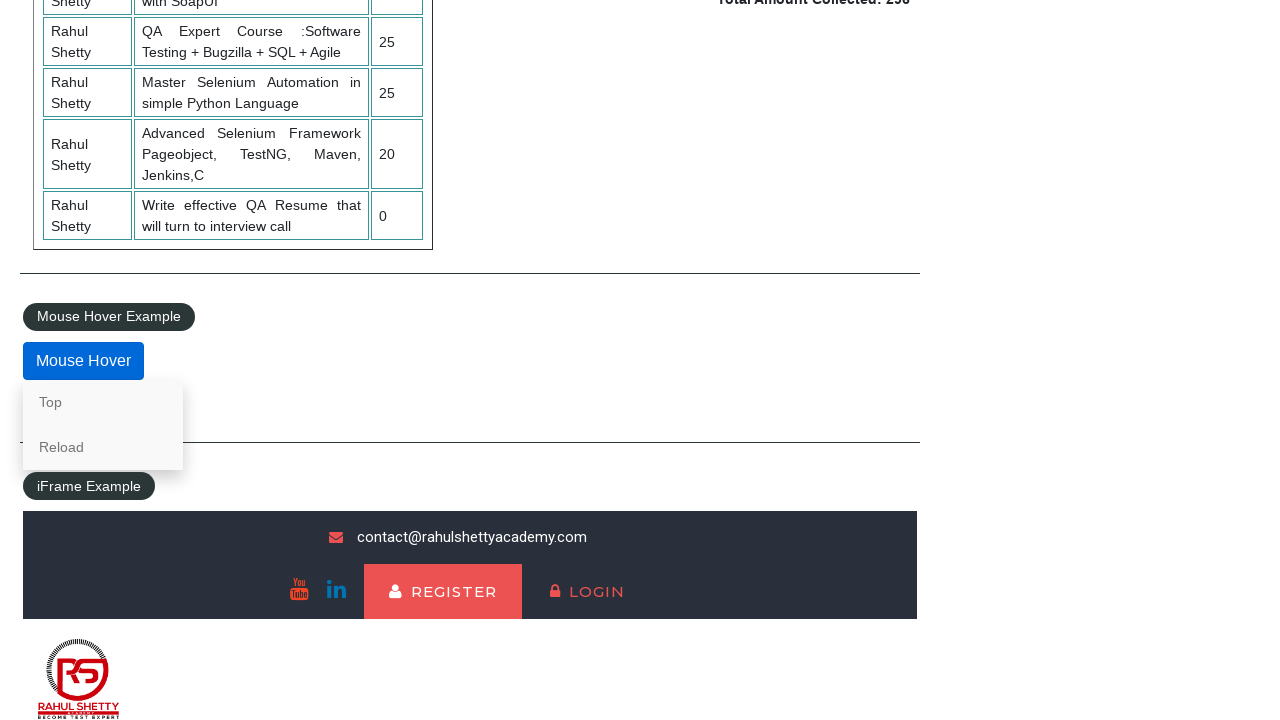

Right-clicked on the 'Top' link at (103, 402) on a:text('Top')
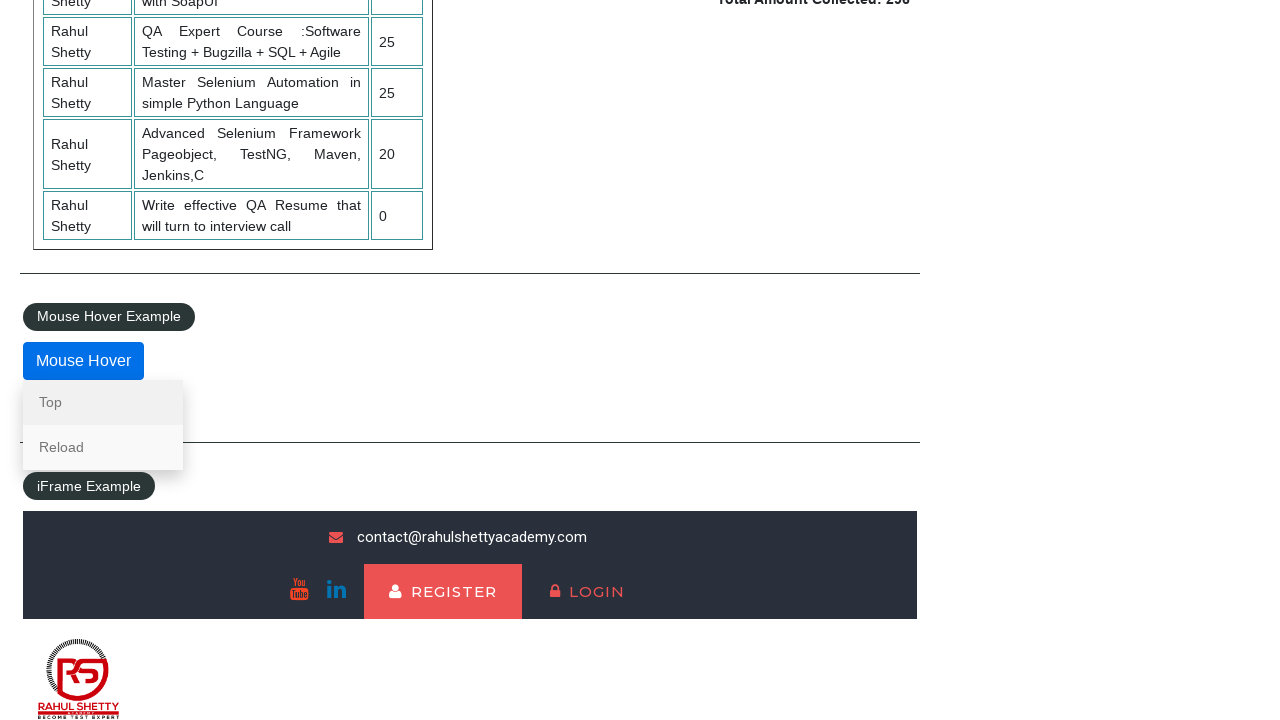

Hovered over the 'Reload' link at (103, 447) on a:text('Reload')
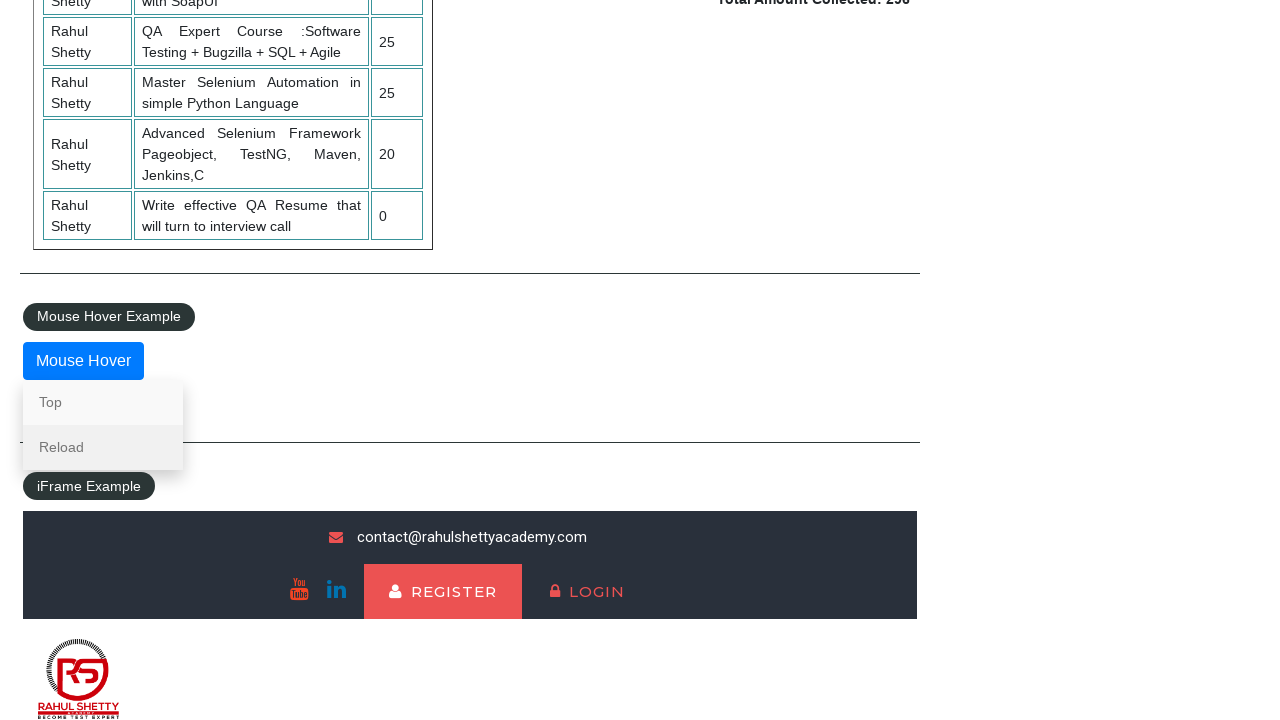

Clicked on the 'Reload' link at (103, 447) on a:text('Reload')
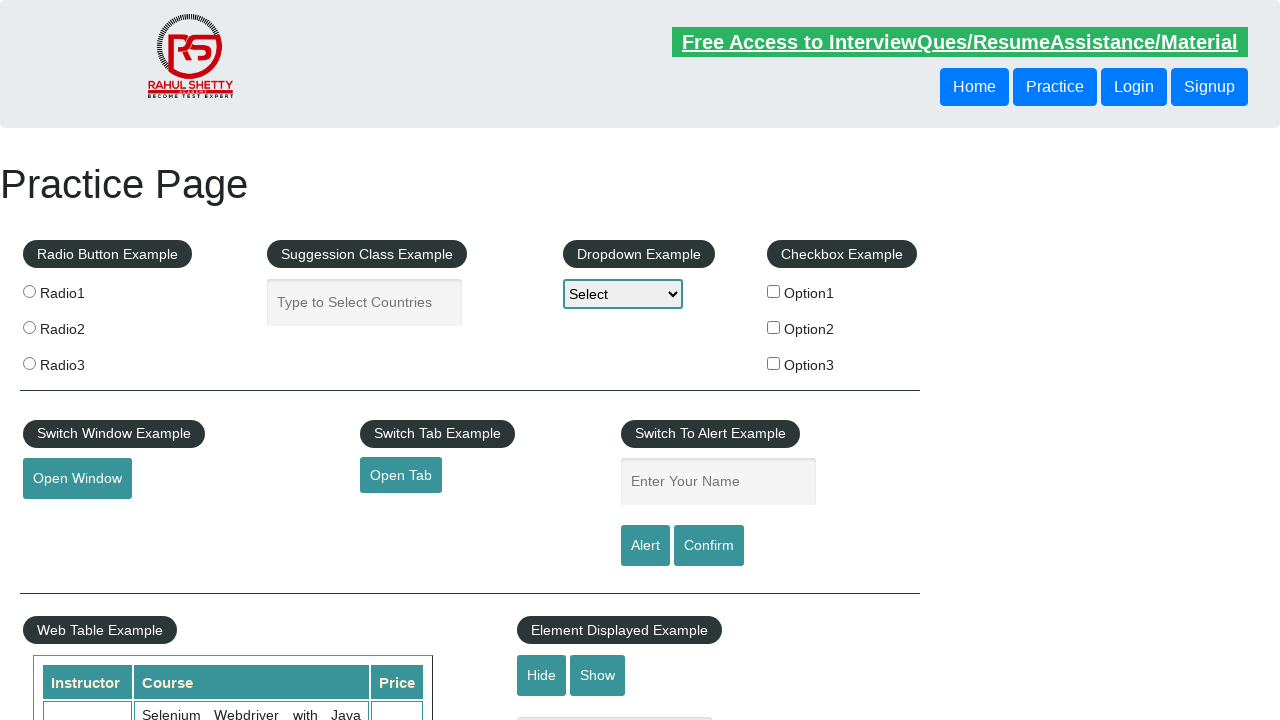

Page reloaded and load state completed
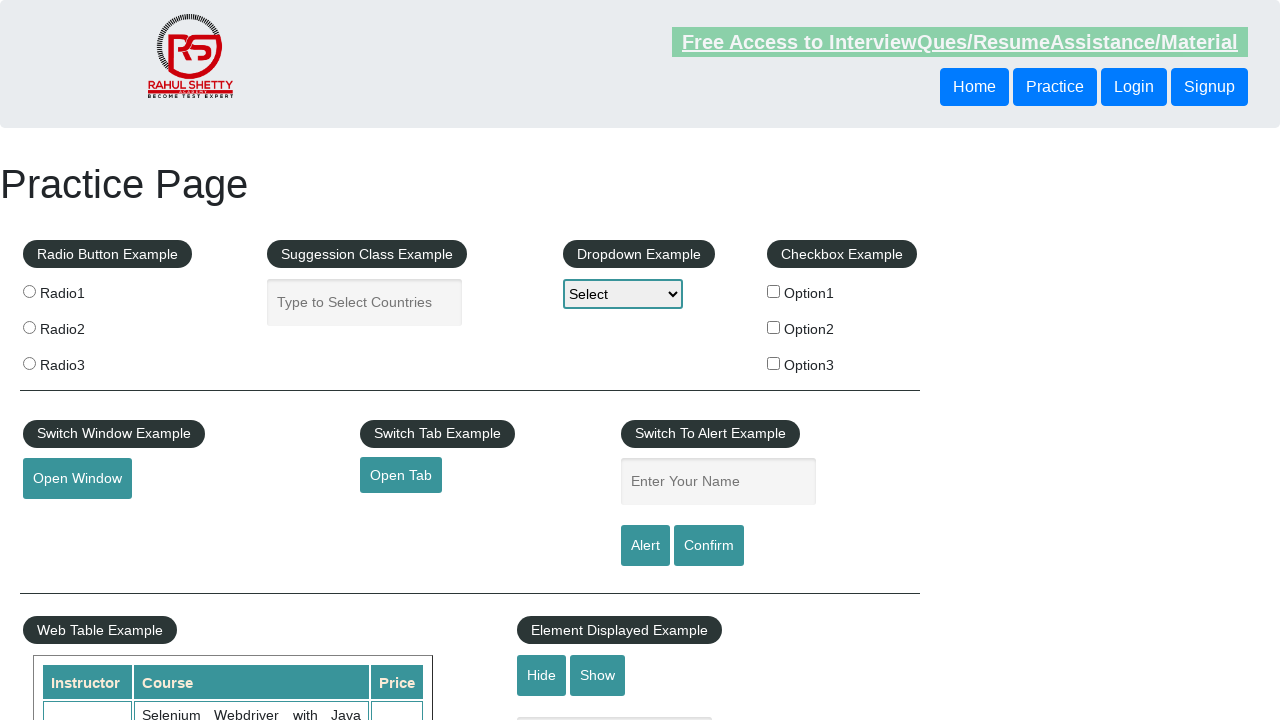

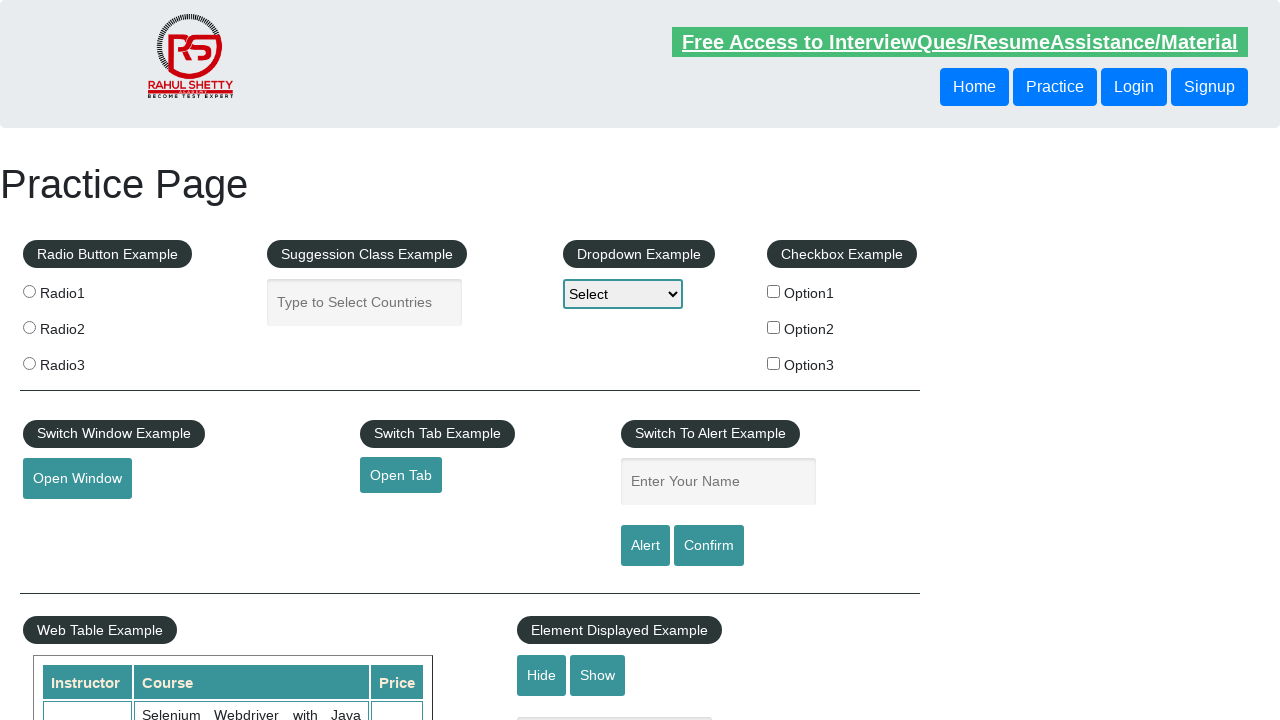